Tests that clicking filter links highlights the currently applied filter.

Starting URL: https://demo.playwright.dev/todomvc

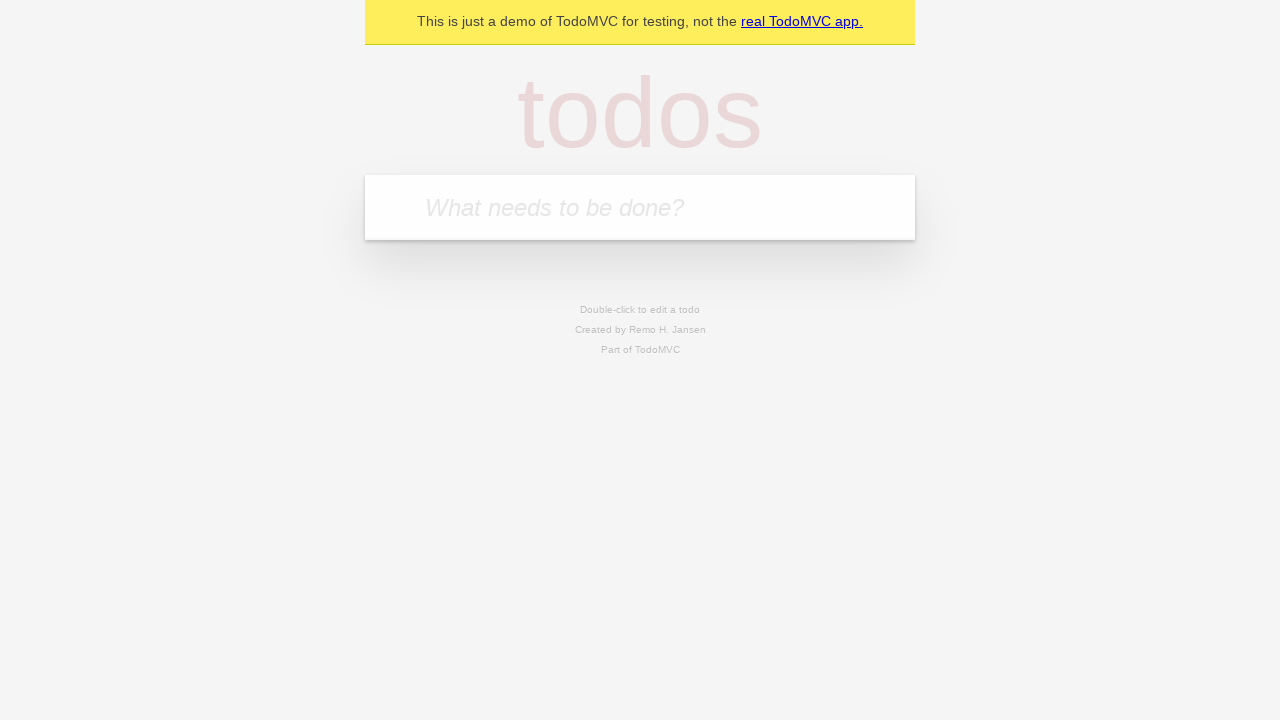

Filled todo input with 'buy some cheese' on internal:attr=[placeholder="What needs to be done?"i]
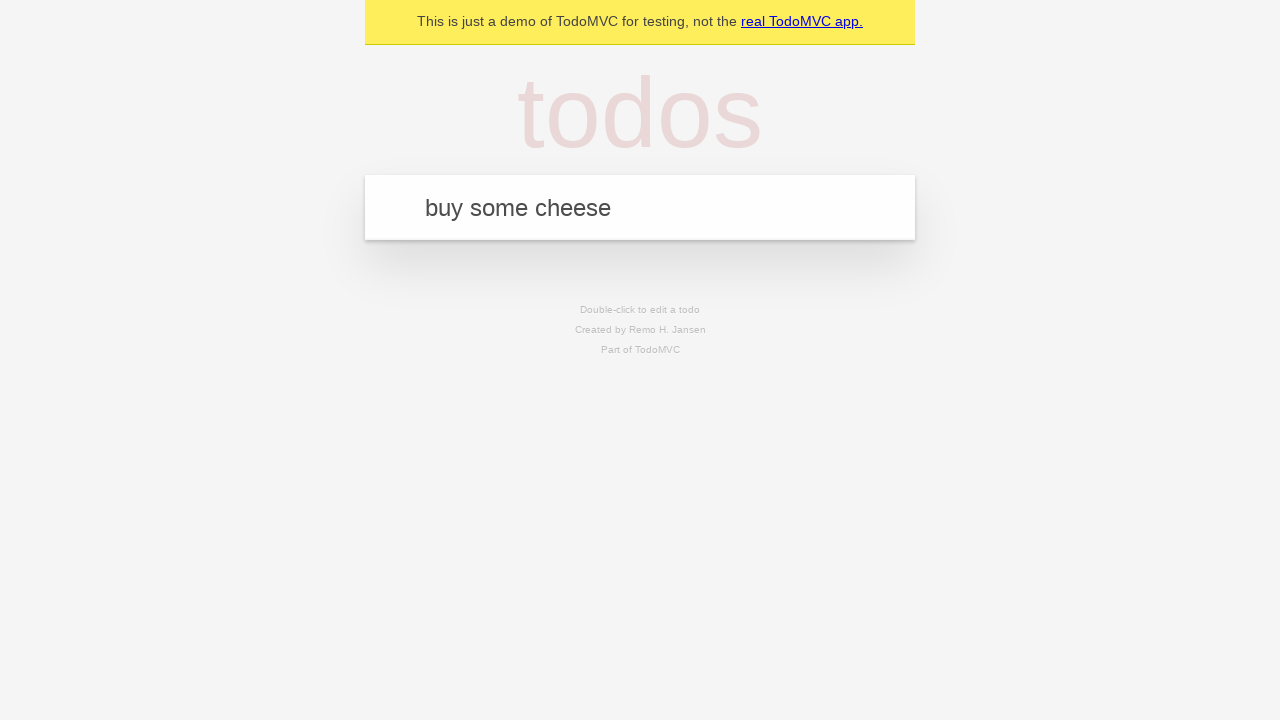

Pressed Enter to add first todo on internal:attr=[placeholder="What needs to be done?"i]
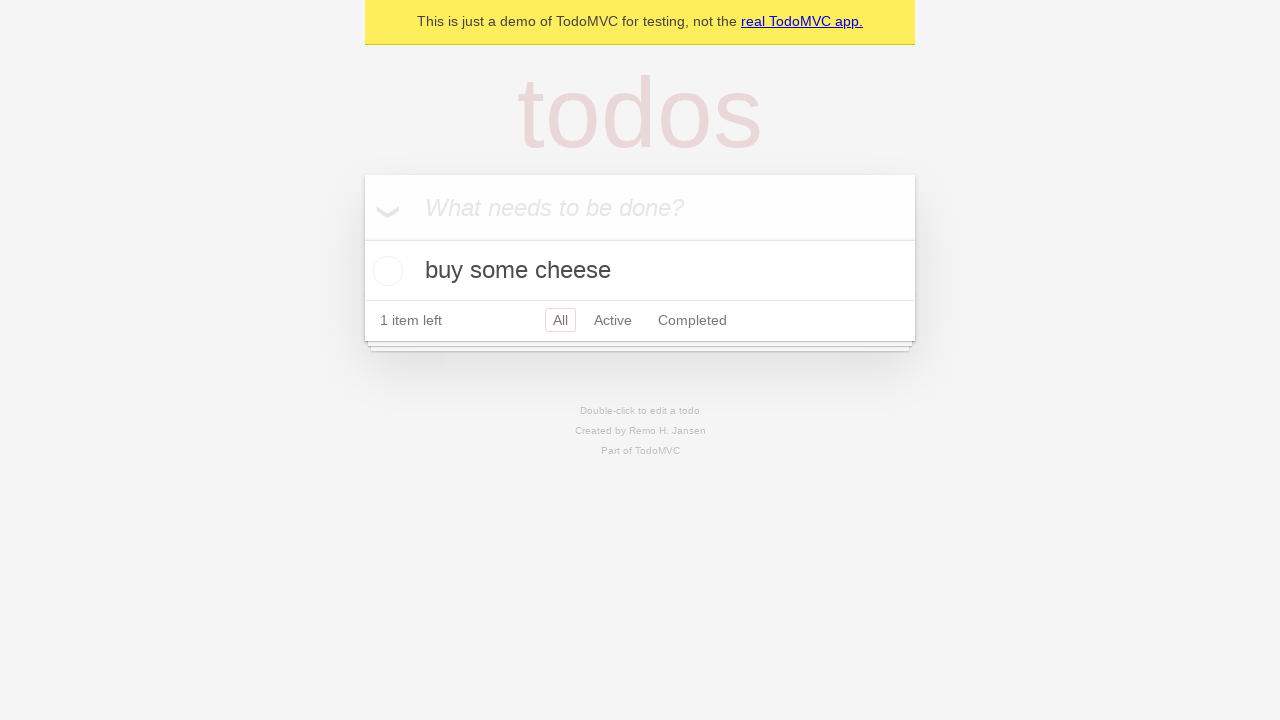

Filled todo input with 'feed the cat' on internal:attr=[placeholder="What needs to be done?"i]
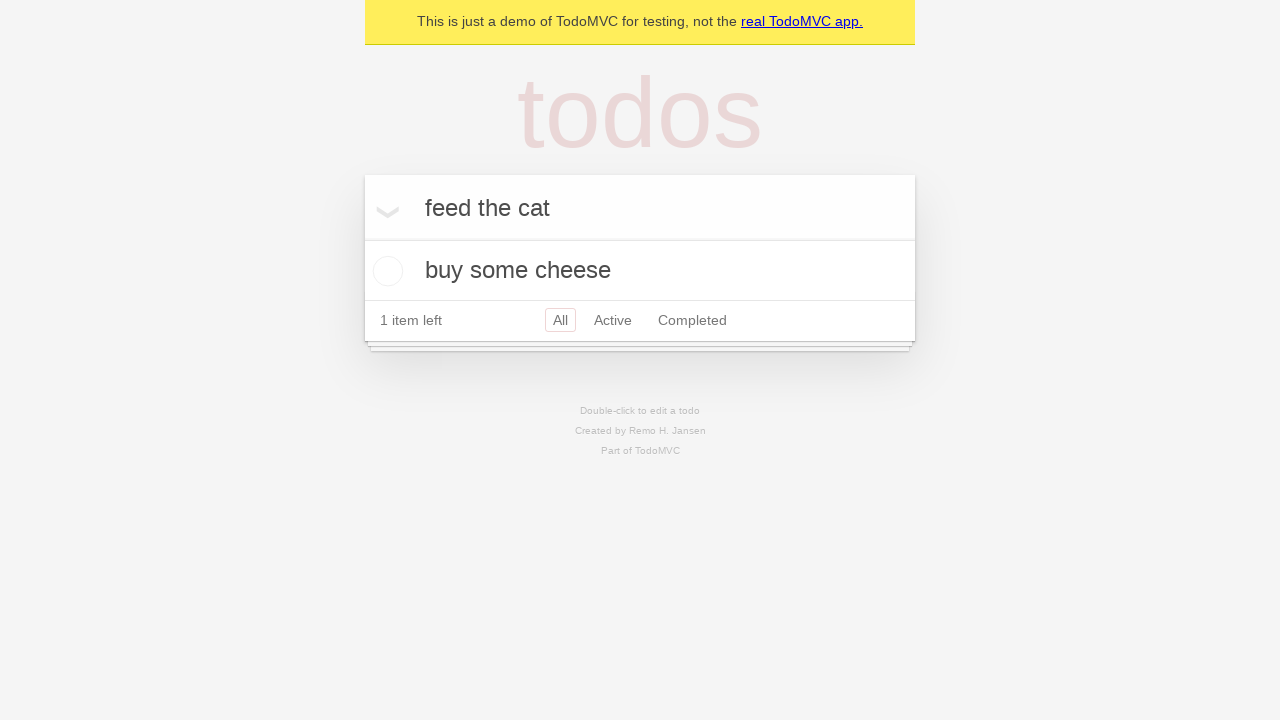

Pressed Enter to add second todo on internal:attr=[placeholder="What needs to be done?"i]
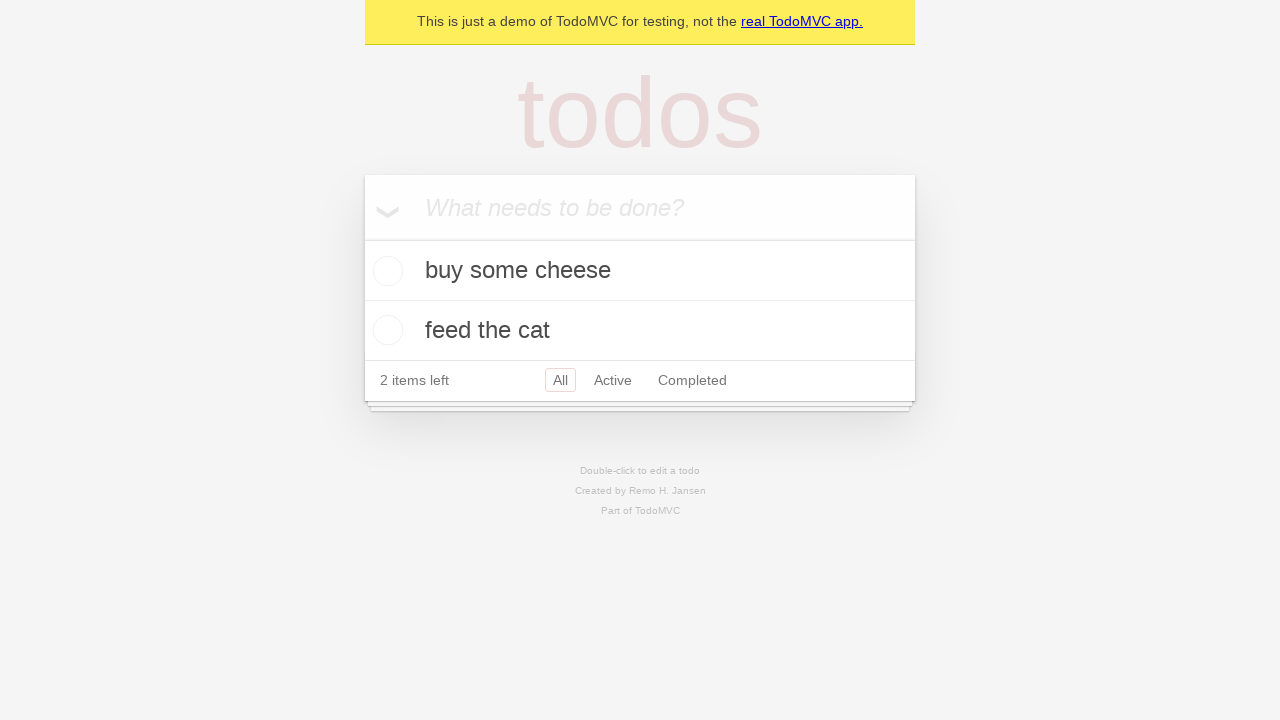

Filled todo input with 'book a doctors appointment' on internal:attr=[placeholder="What needs to be done?"i]
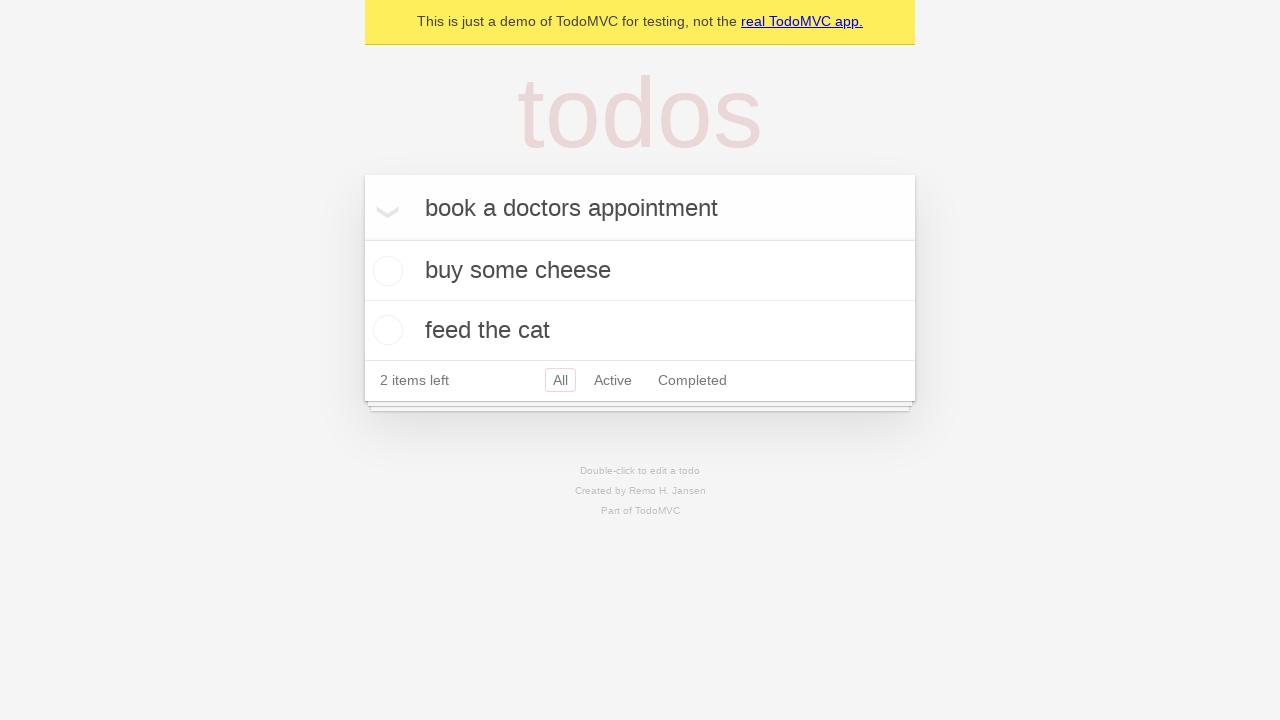

Pressed Enter to add third todo on internal:attr=[placeholder="What needs to be done?"i]
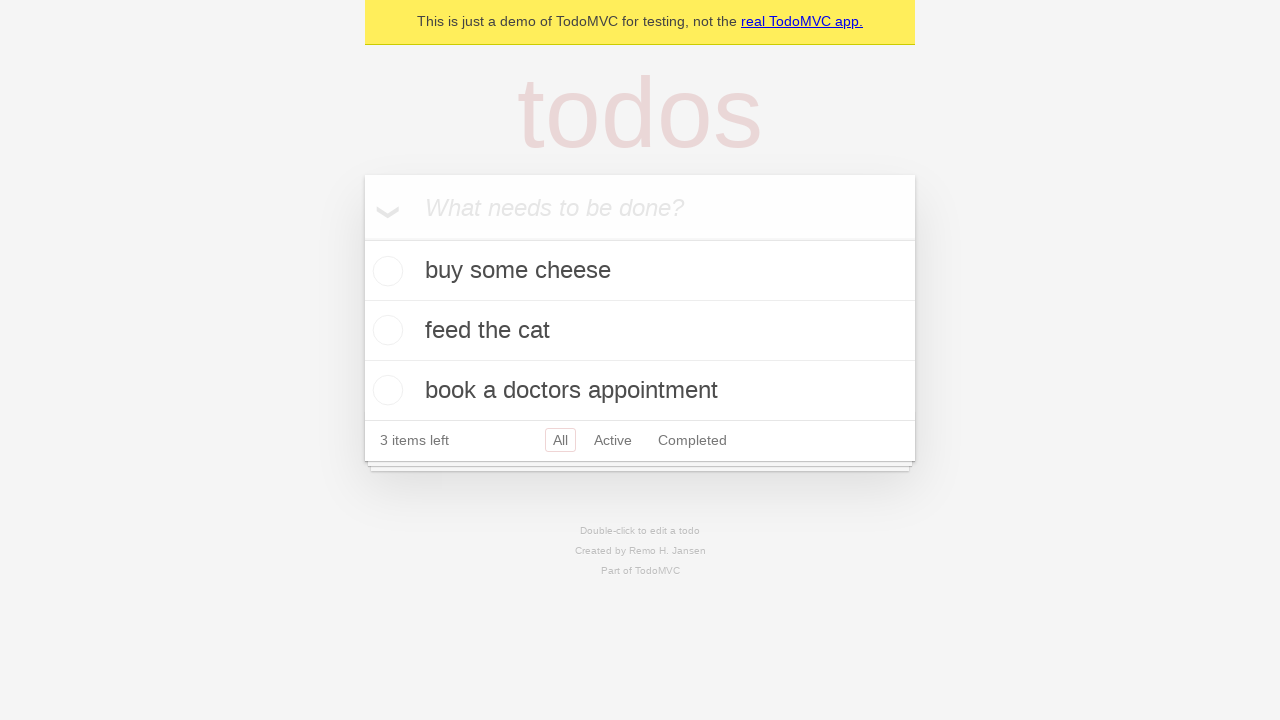

Clicked Active filter link at (613, 440) on internal:role=link[name="Active"i]
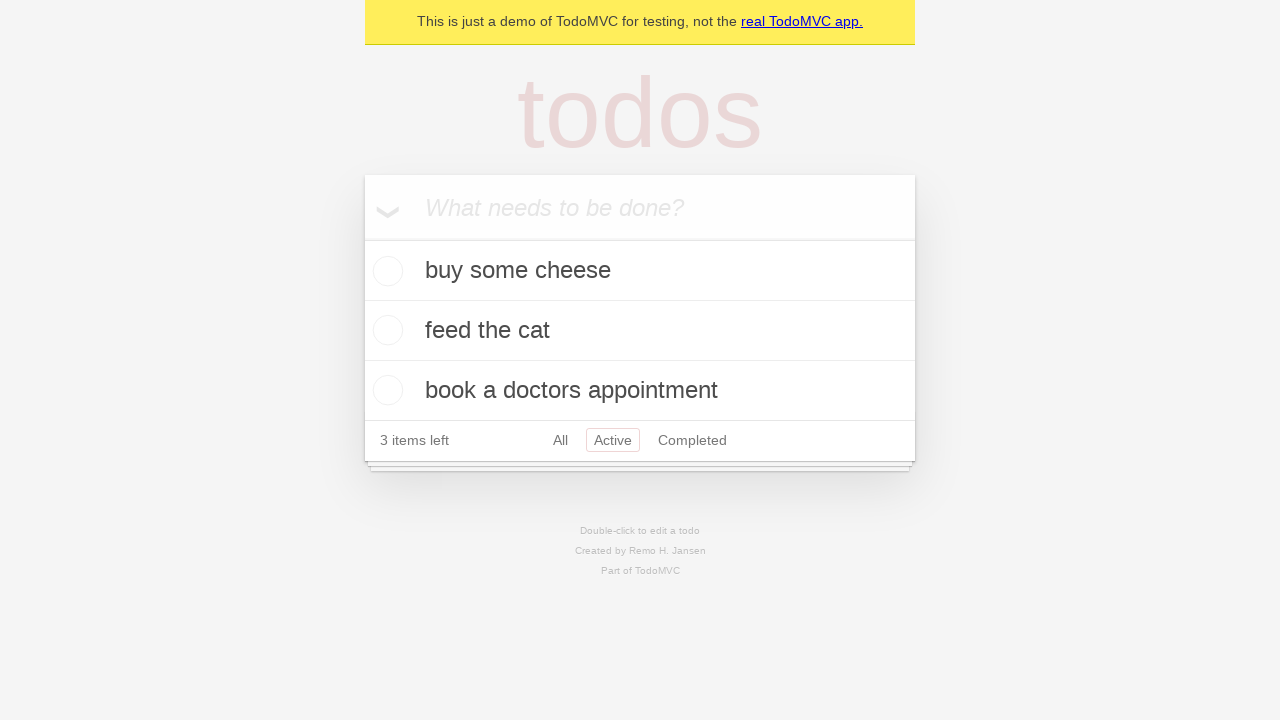

Clicked Completed filter link to verify highlight at (692, 440) on internal:role=link[name="Completed"i]
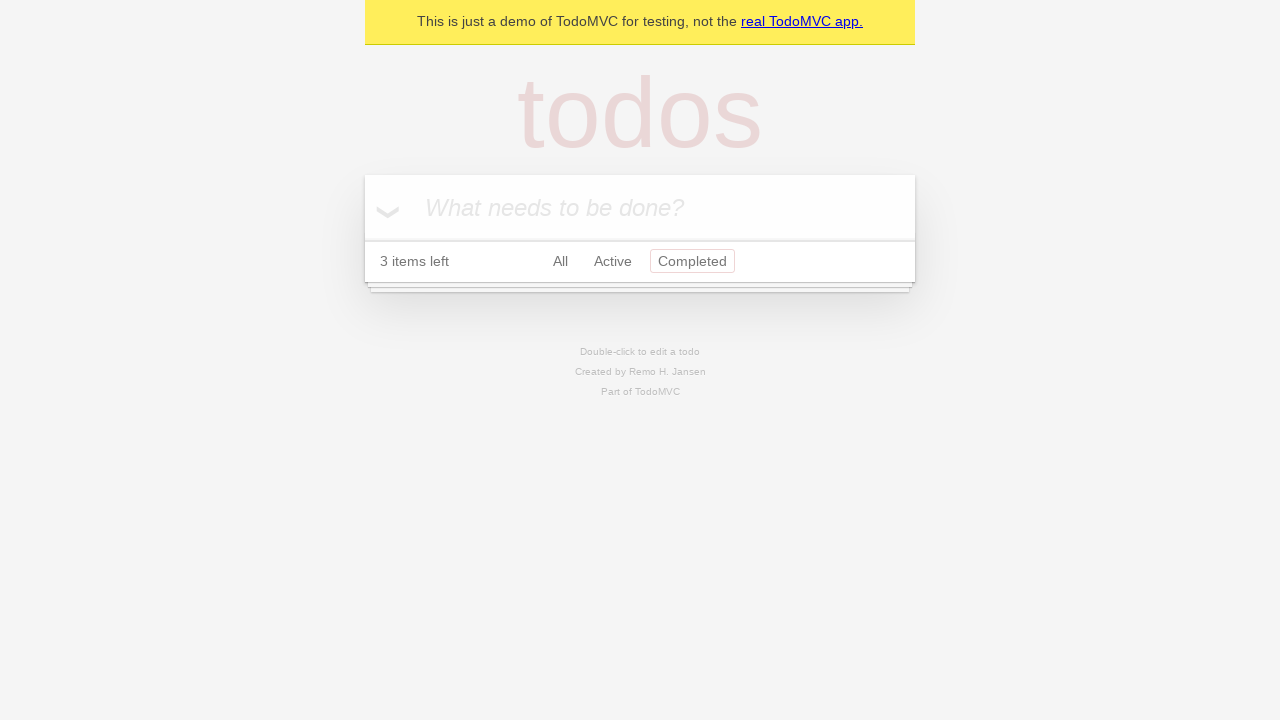

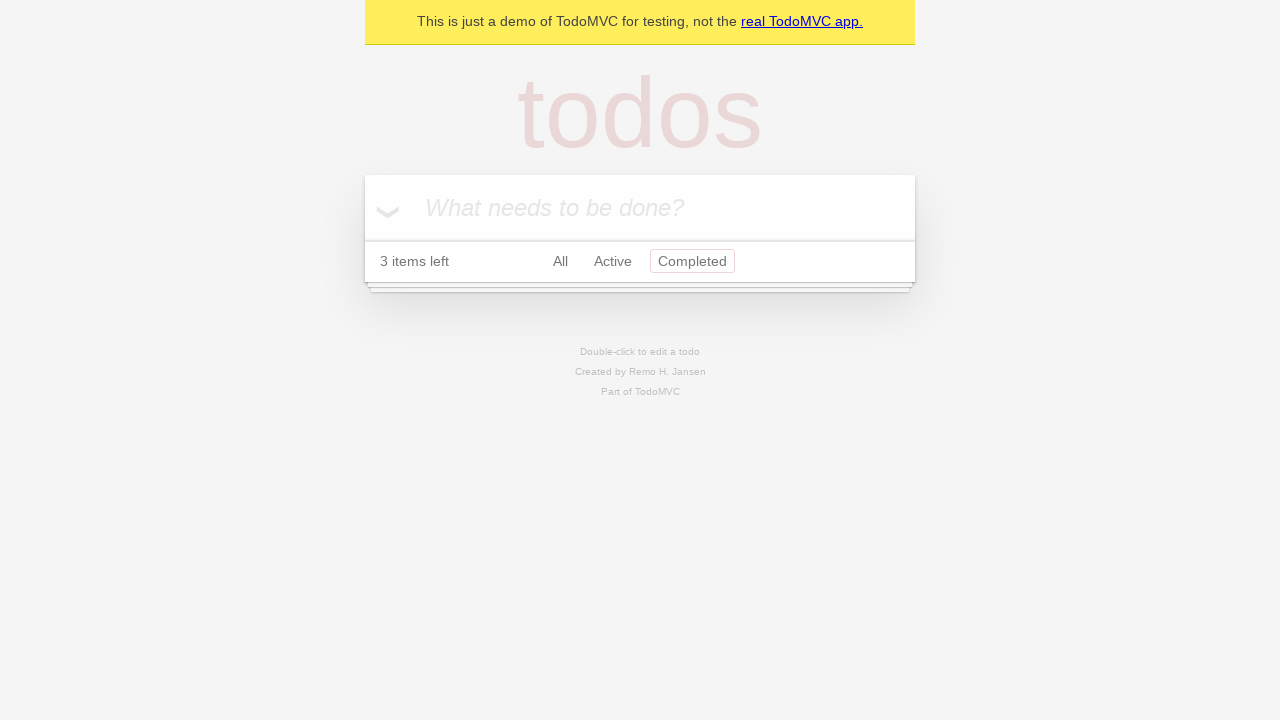